Tests that the password input field accepts passwords with special characters without restrictions

Starting URL: https://www.saucedemo.com/v1/

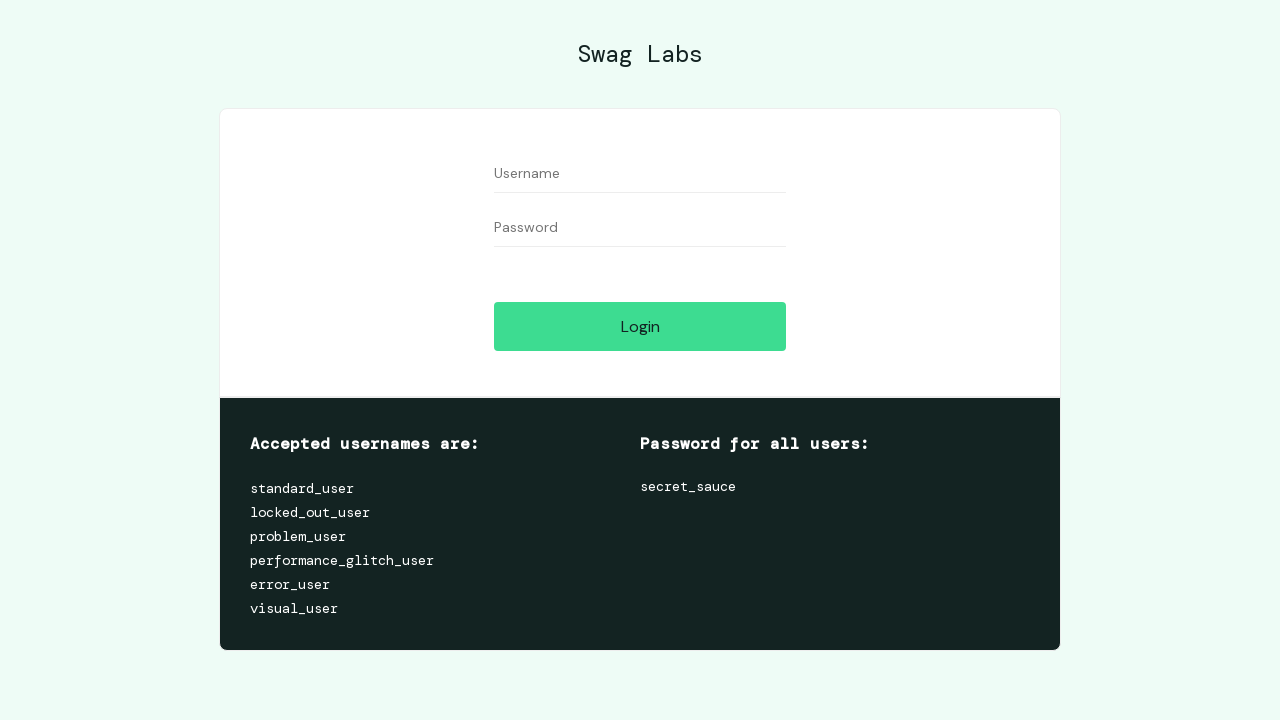

Filled password input field with special characters password 'Passw0rd@2023!' on input[type='password']
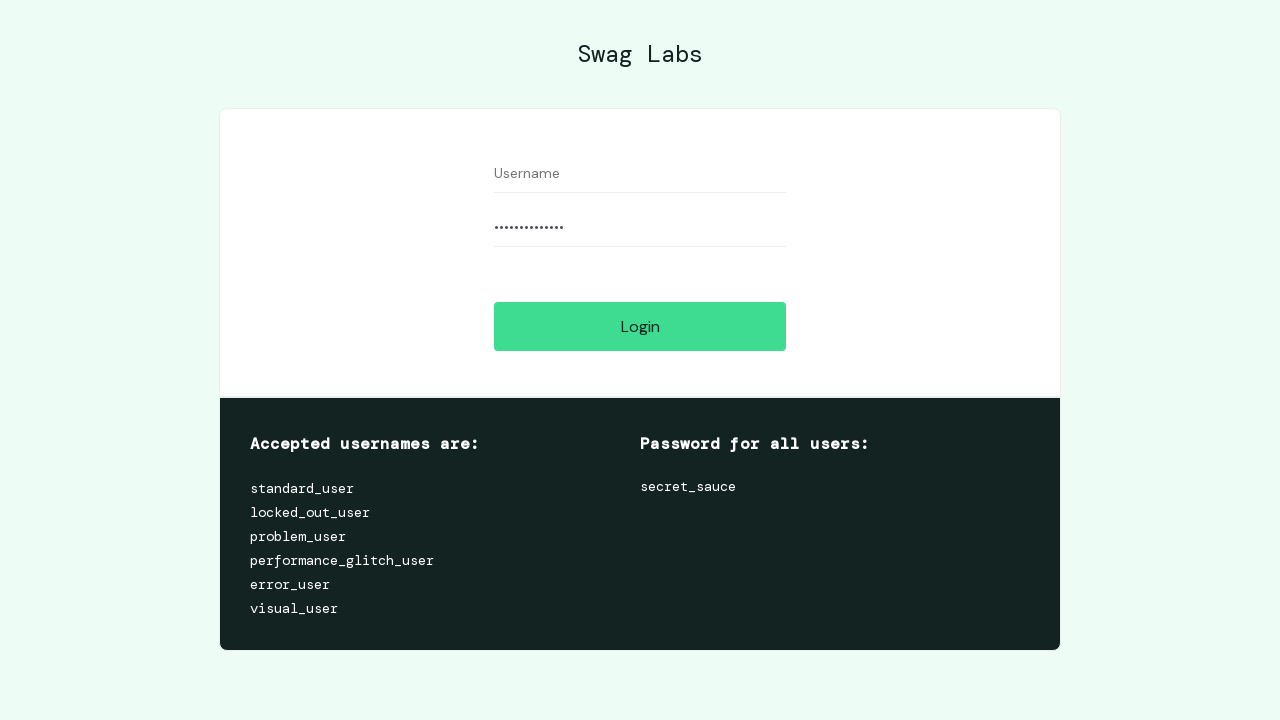

Retrieved the value from password input field
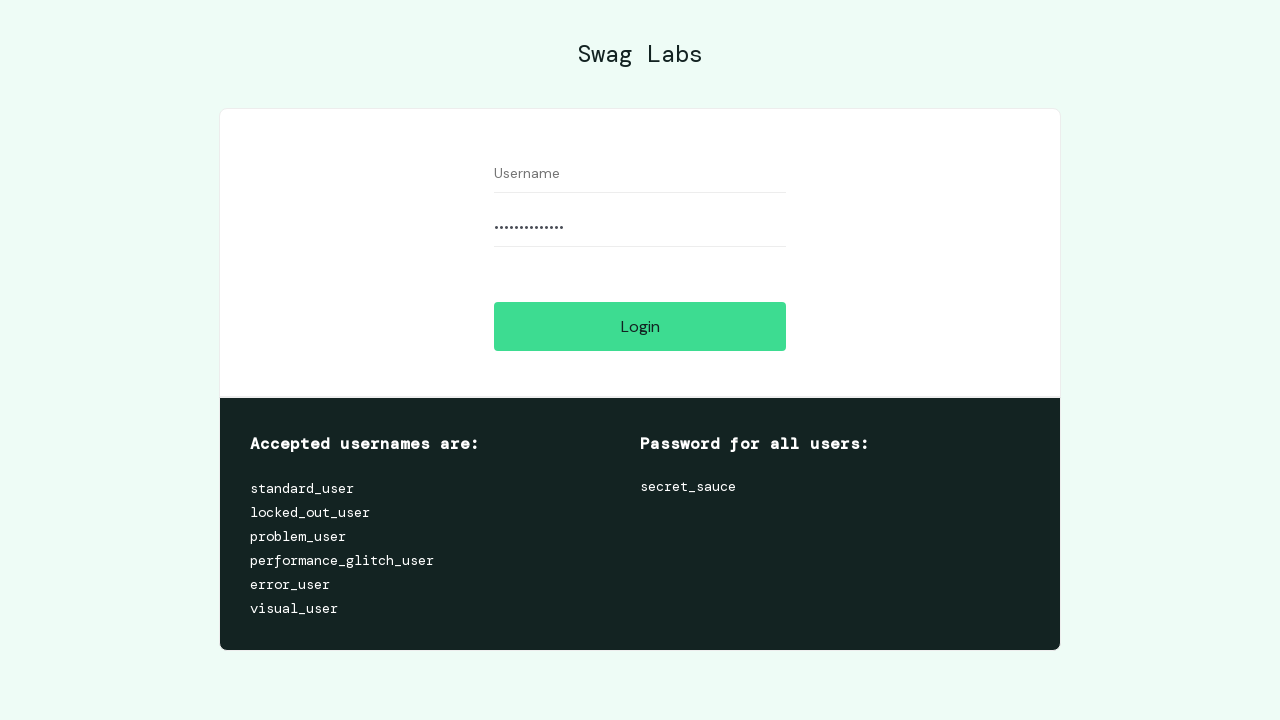

Verified that password input field correctly accepted and stored the special characters password
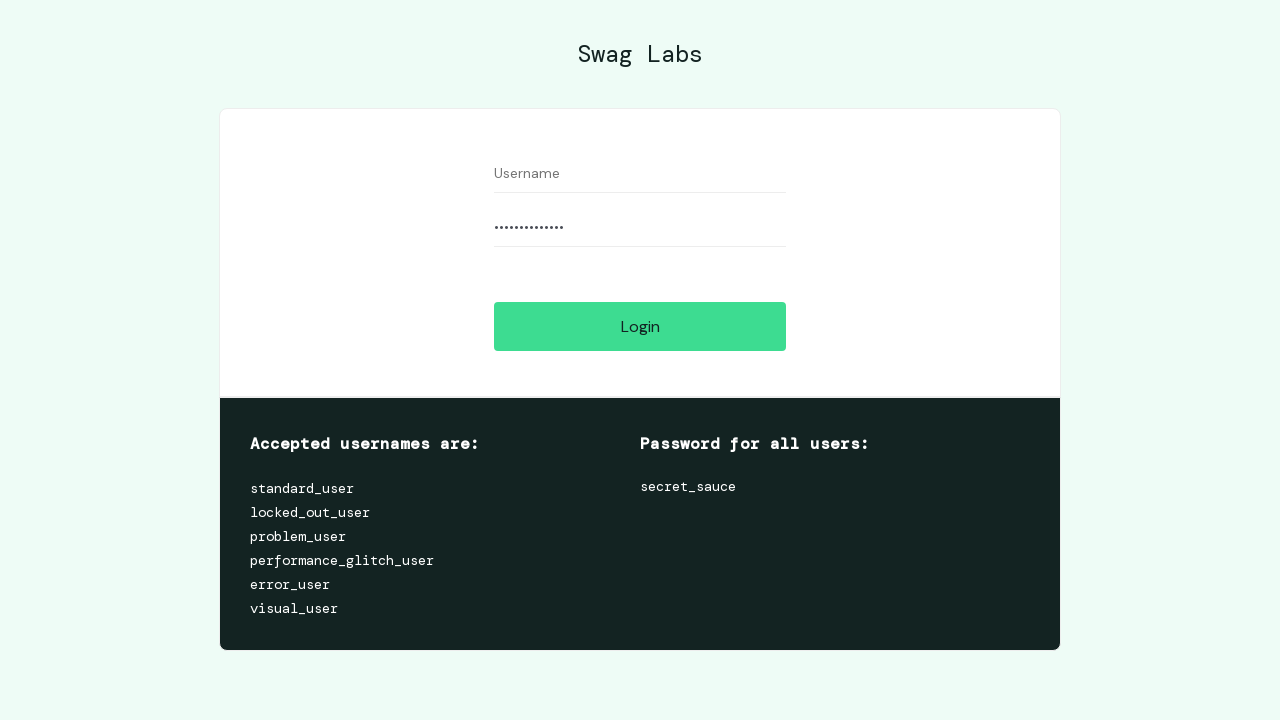

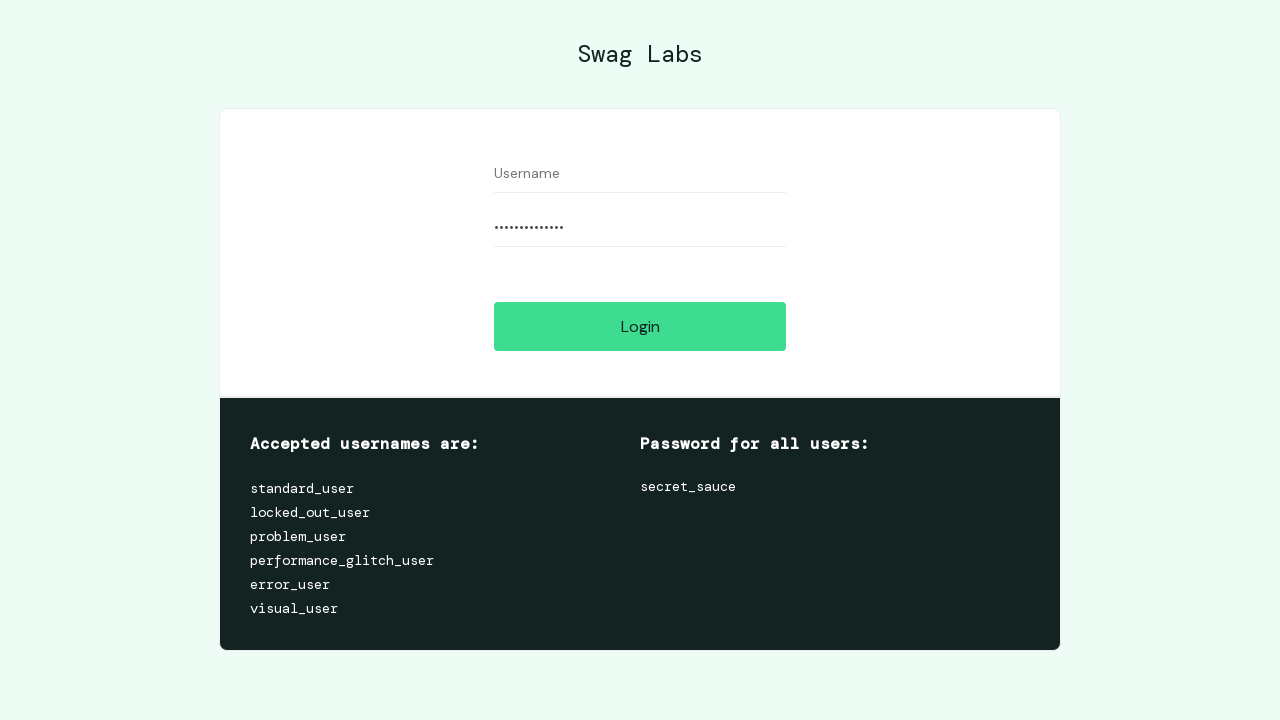